Tests confirm popup handling by triggering a confirm dialog and dismissing it

Starting URL: https://demo.automationtesting.in/Alerts.html

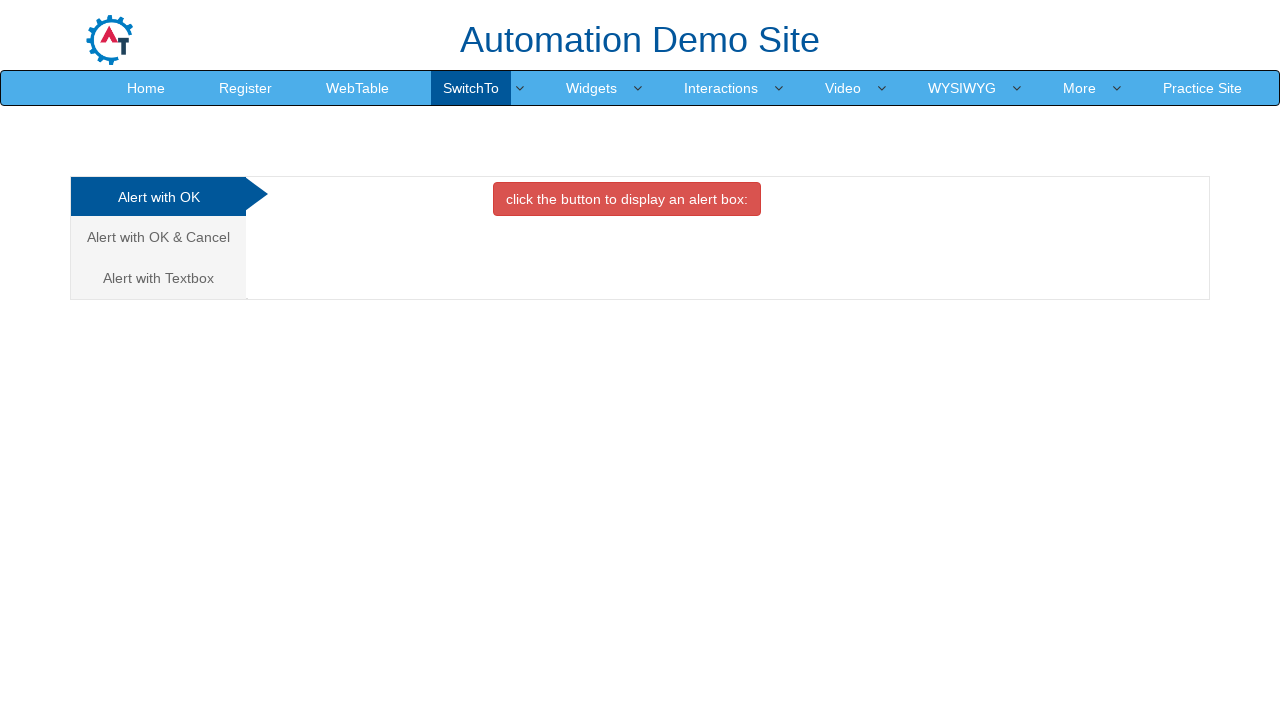

Clicked on '& Cancel' link to navigate to confirm section at (158, 237) on xpath=//a[contains(text(),'& Cancel ')]
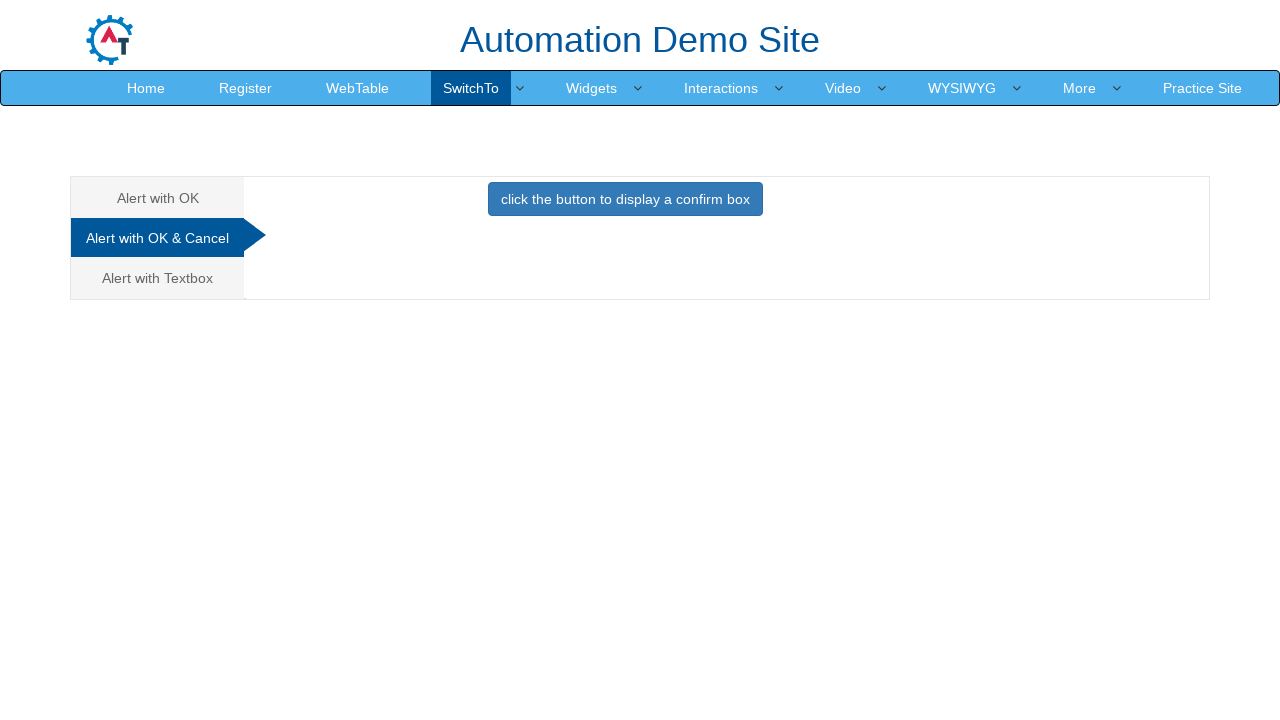

Clicked 'confirm box' button to trigger confirm dialog at (625, 199) on xpath=//button[contains(text(),'confirm box')]
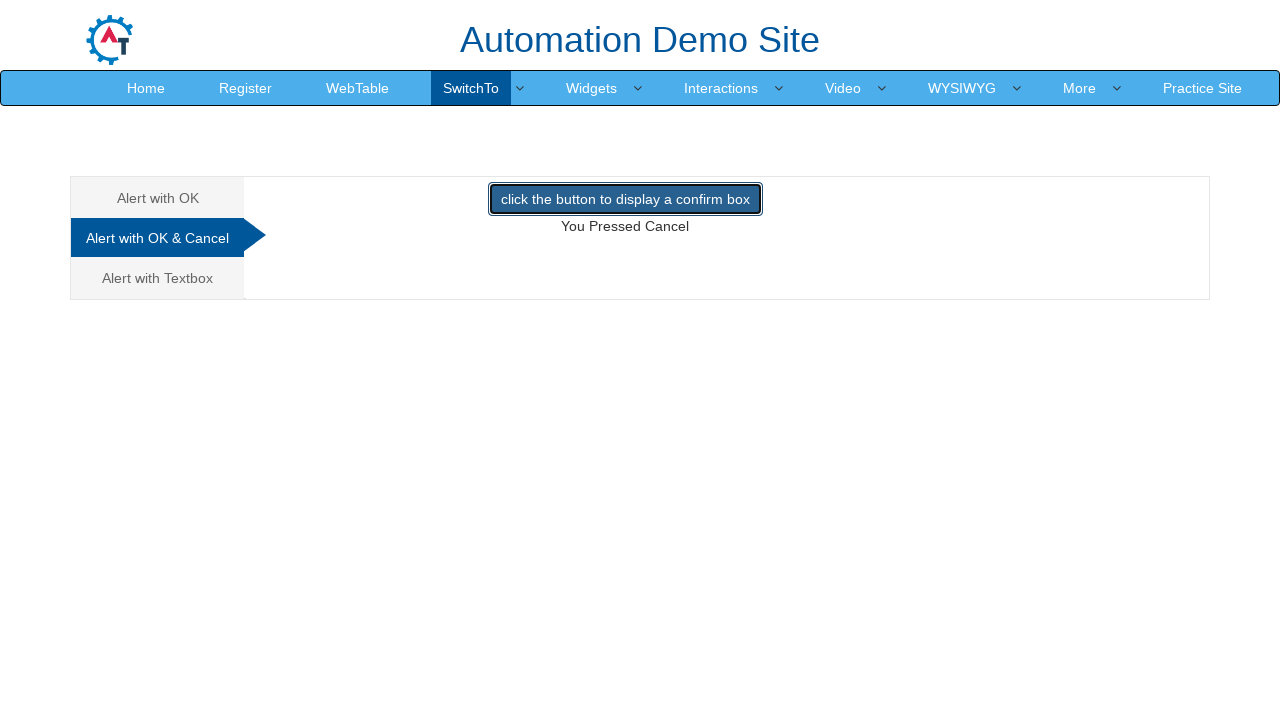

Set up dialog handler to dismiss confirm popup
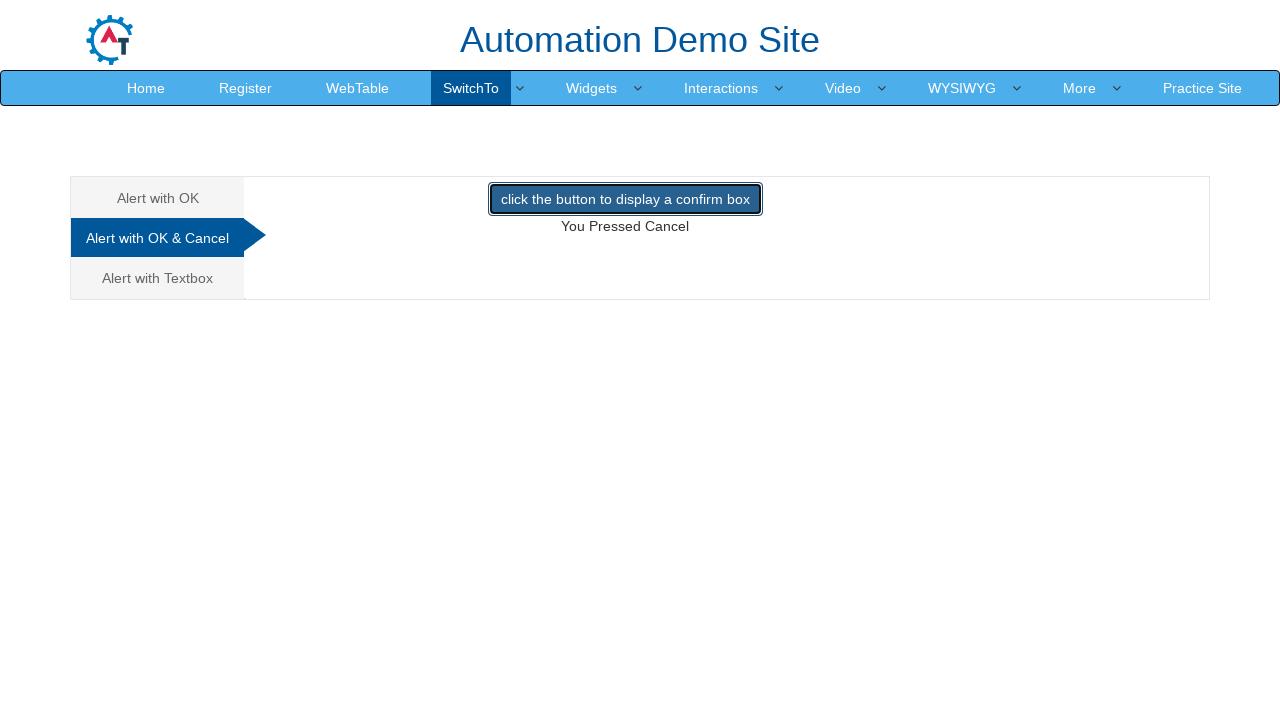

Verified result message containing 'Cancel' is displayed after dismissing confirm dialog
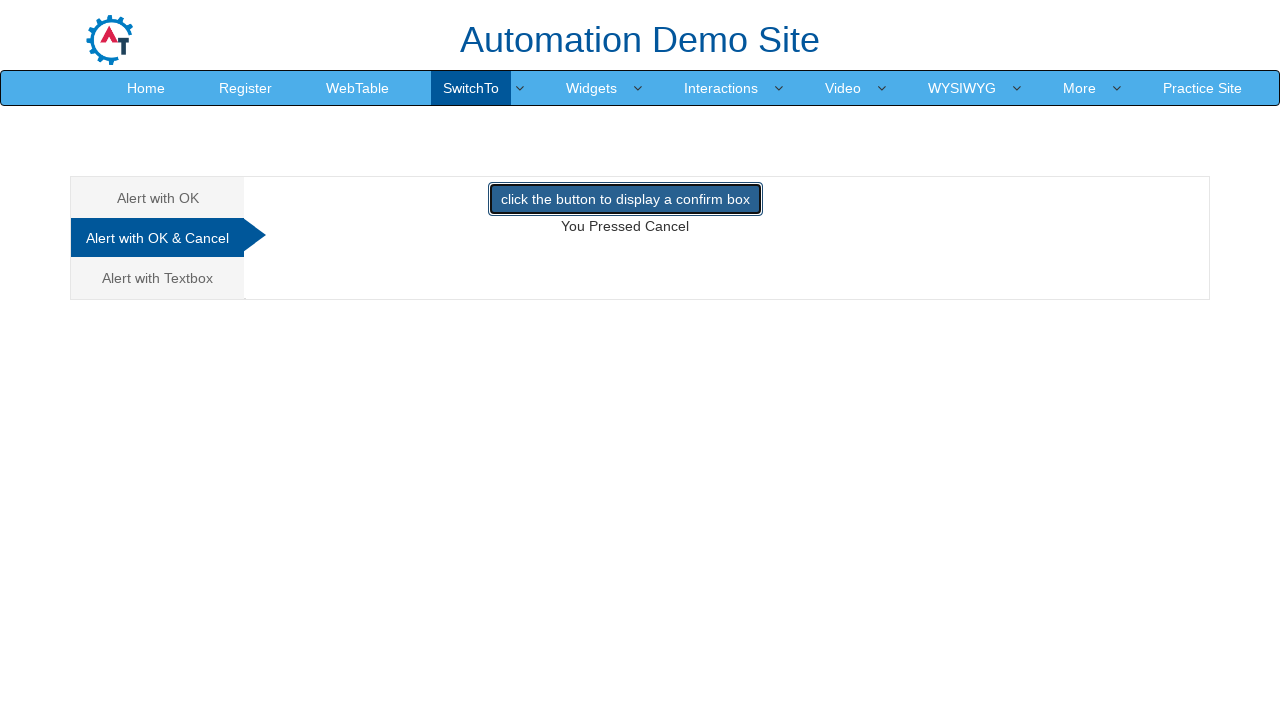

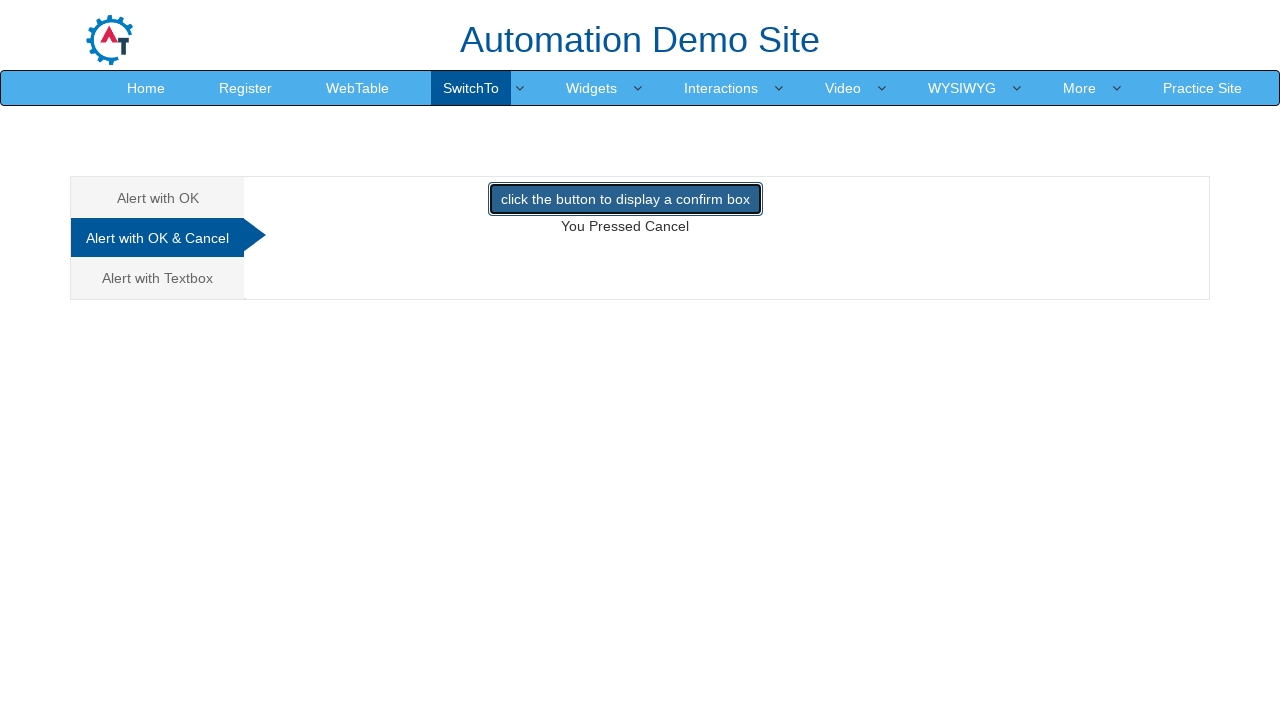